Tests browser window handling by opening a new tab and a new window, switching to each, verifying content, and closing them.

Starting URL: https://demoqa.com/browser-windows

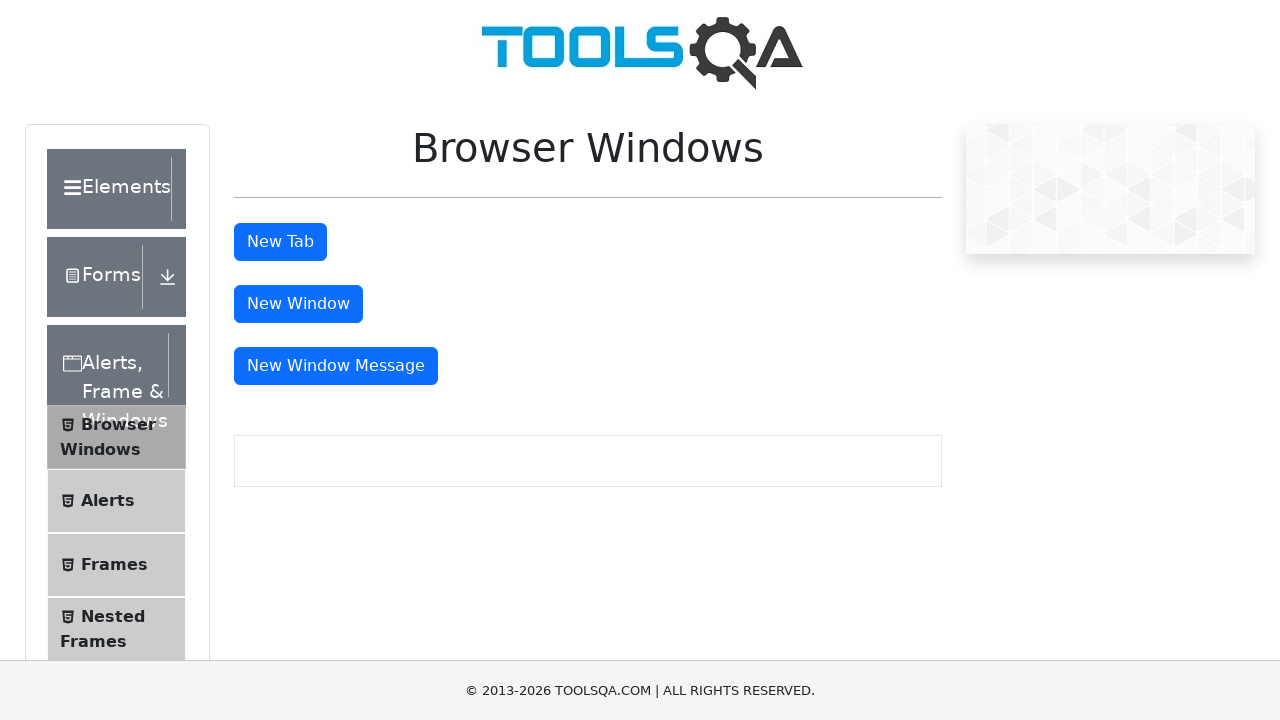

Scrolled down 300 pixels to reveal window control buttons
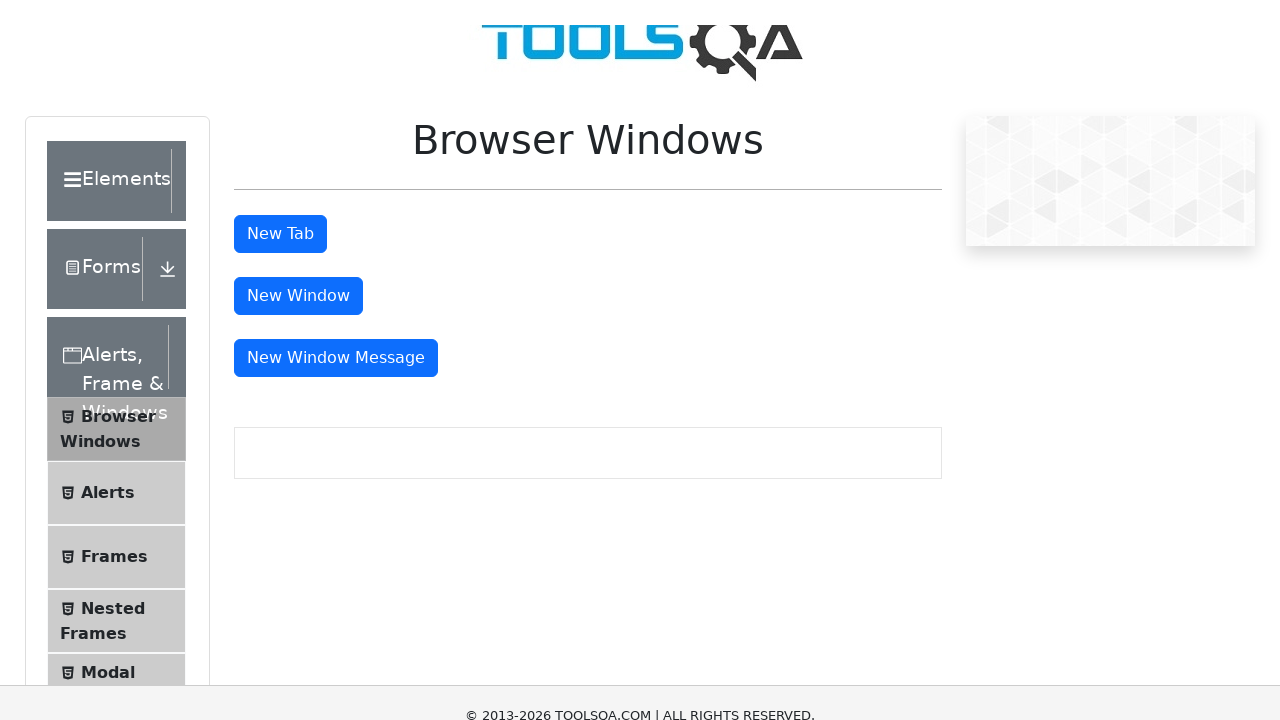

Clicked 'New Tab' button to open a new tab at (280, 242) on #tabButton
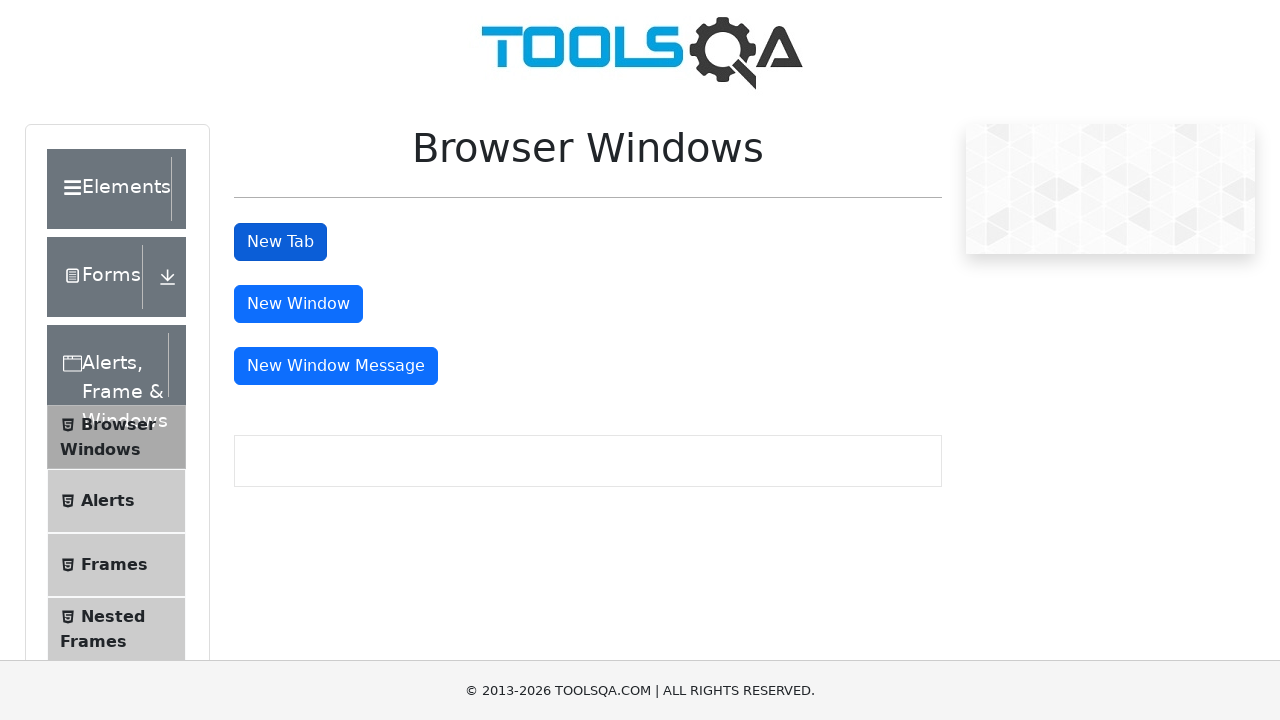

New tab loaded successfully
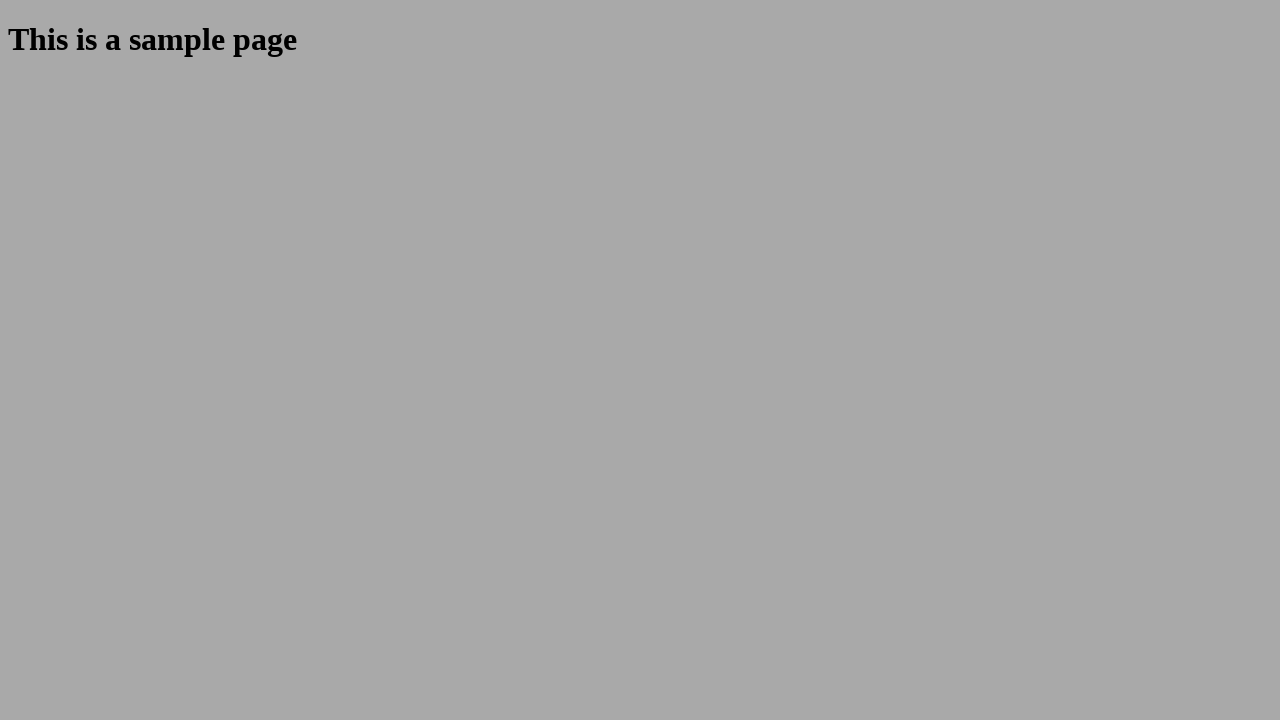

Verified sample heading element exists in new tab
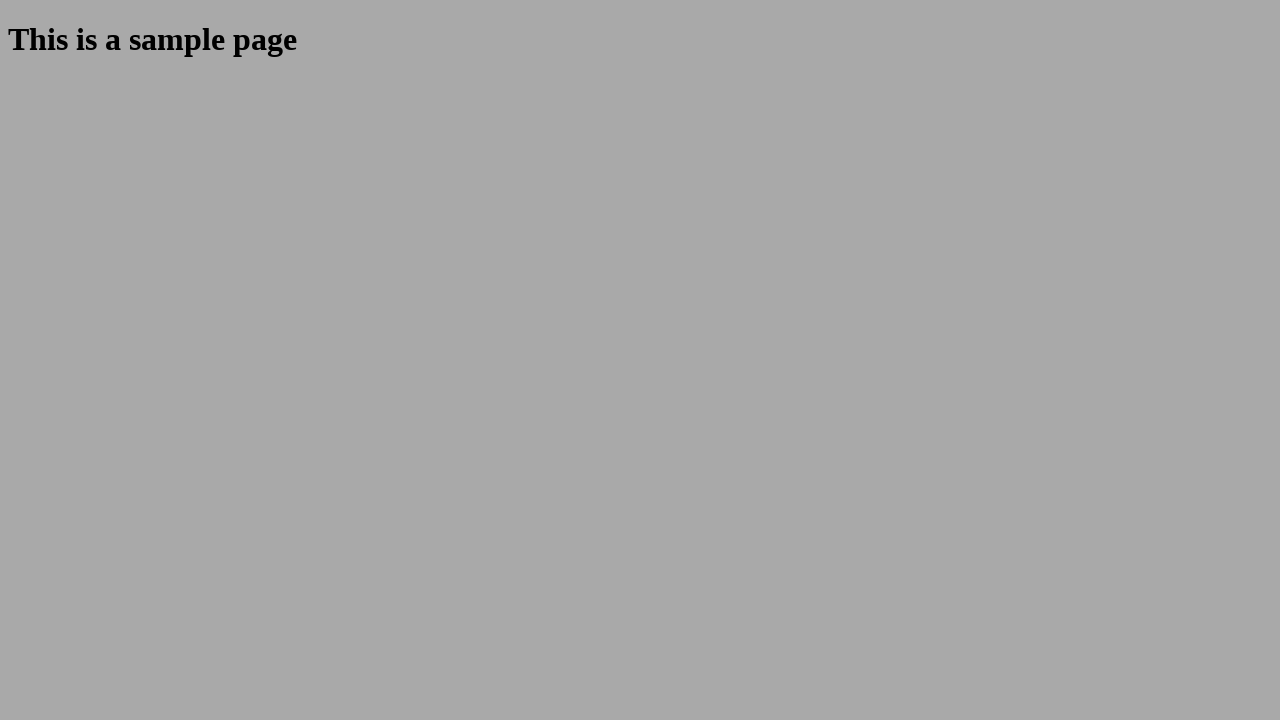

Closed the new tab
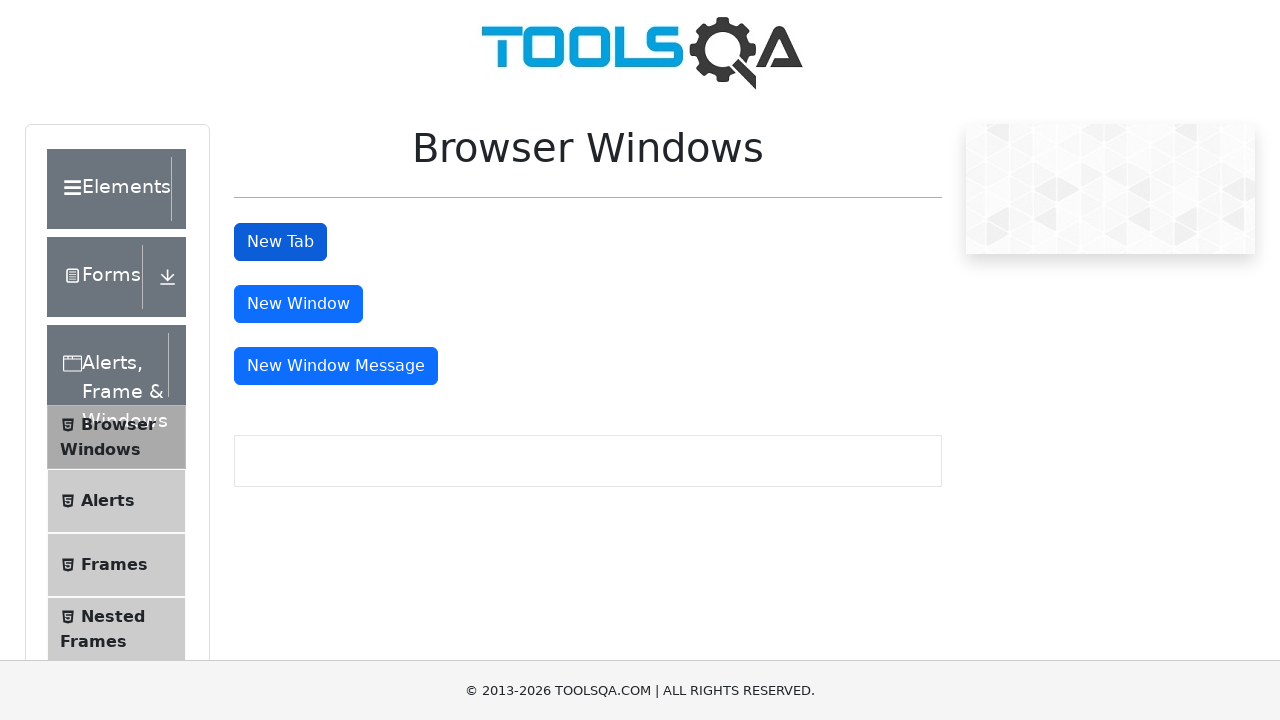

Waited 2 seconds before next action
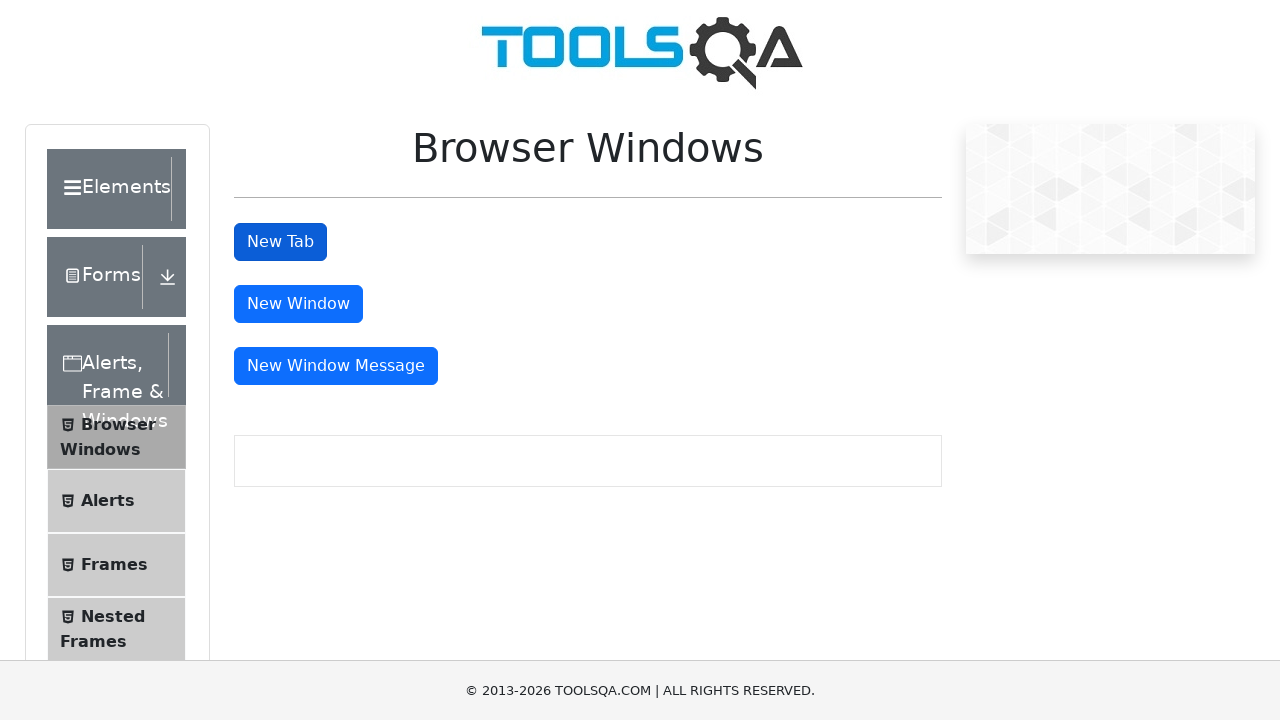

Clicked 'New Window' button to open a new window at (298, 304) on #windowButton
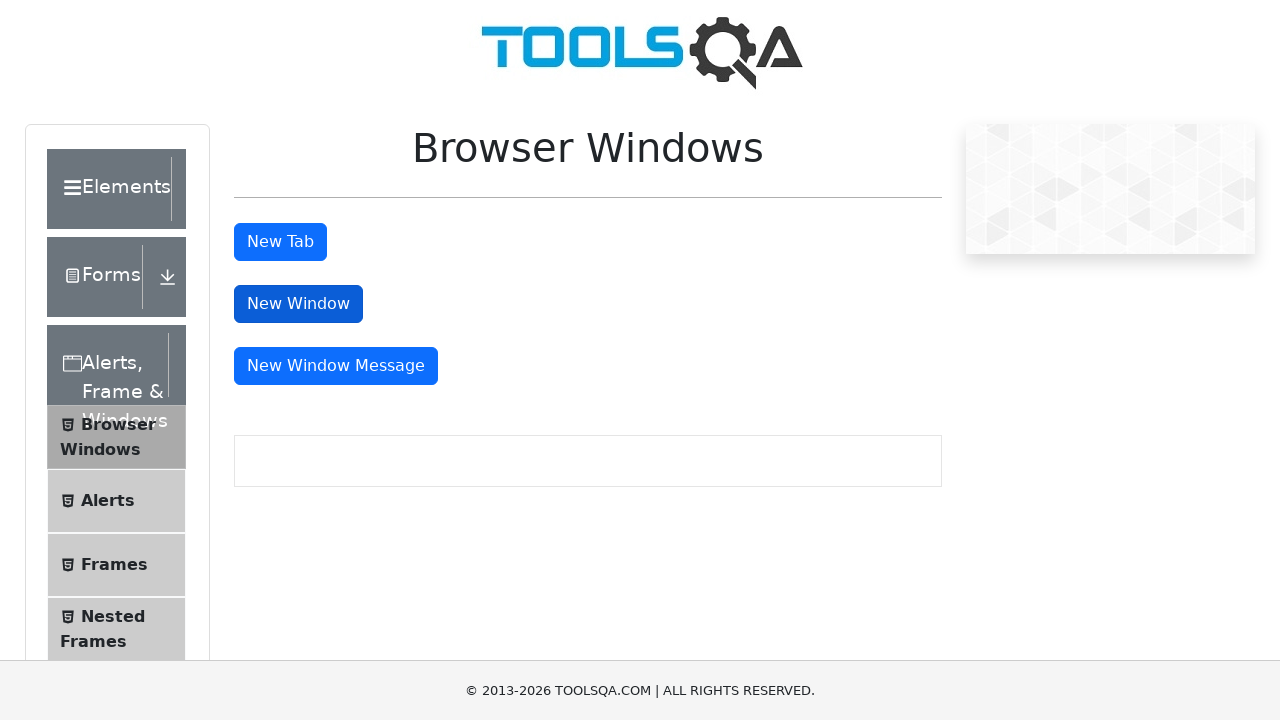

New window loaded successfully
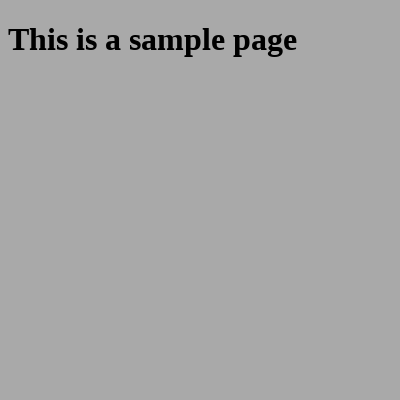

Verified sample heading element exists in new window
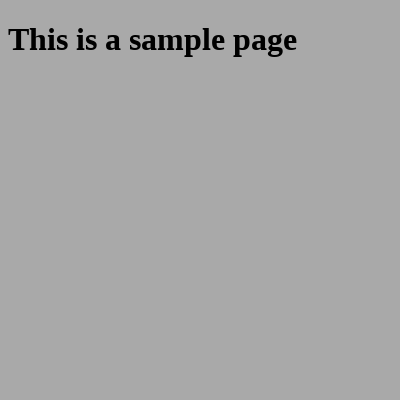

Closed the new window
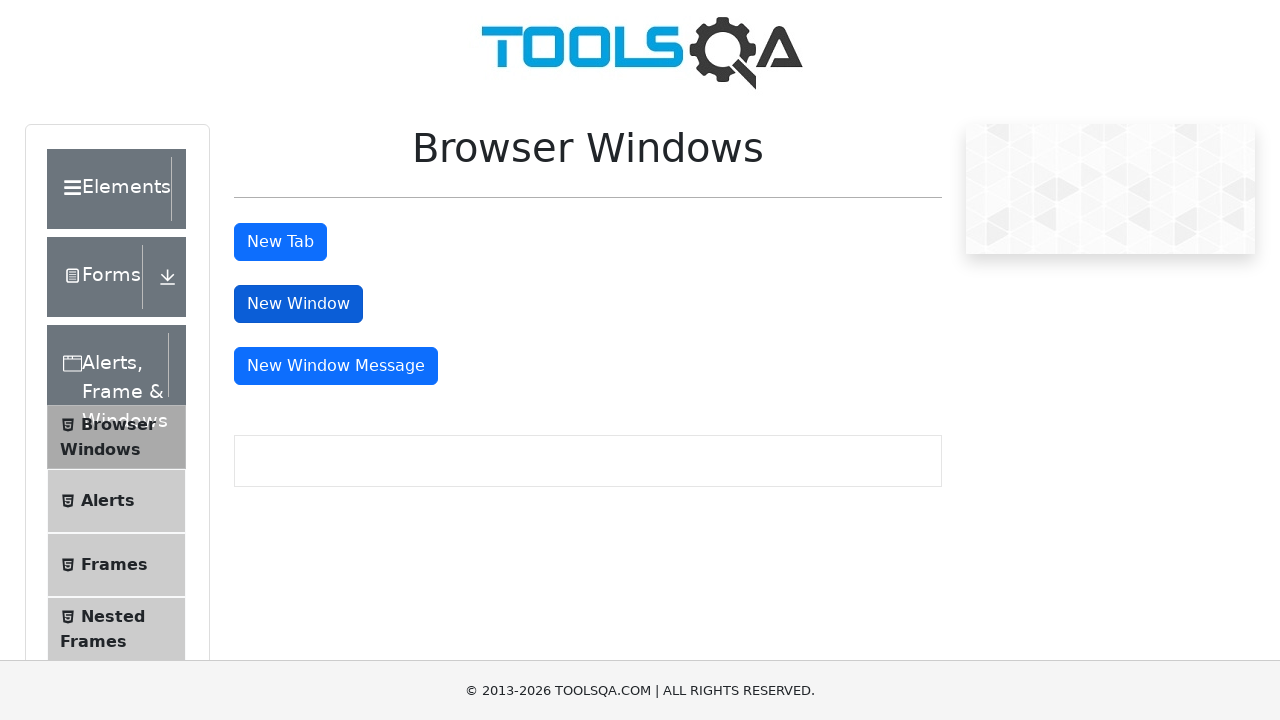

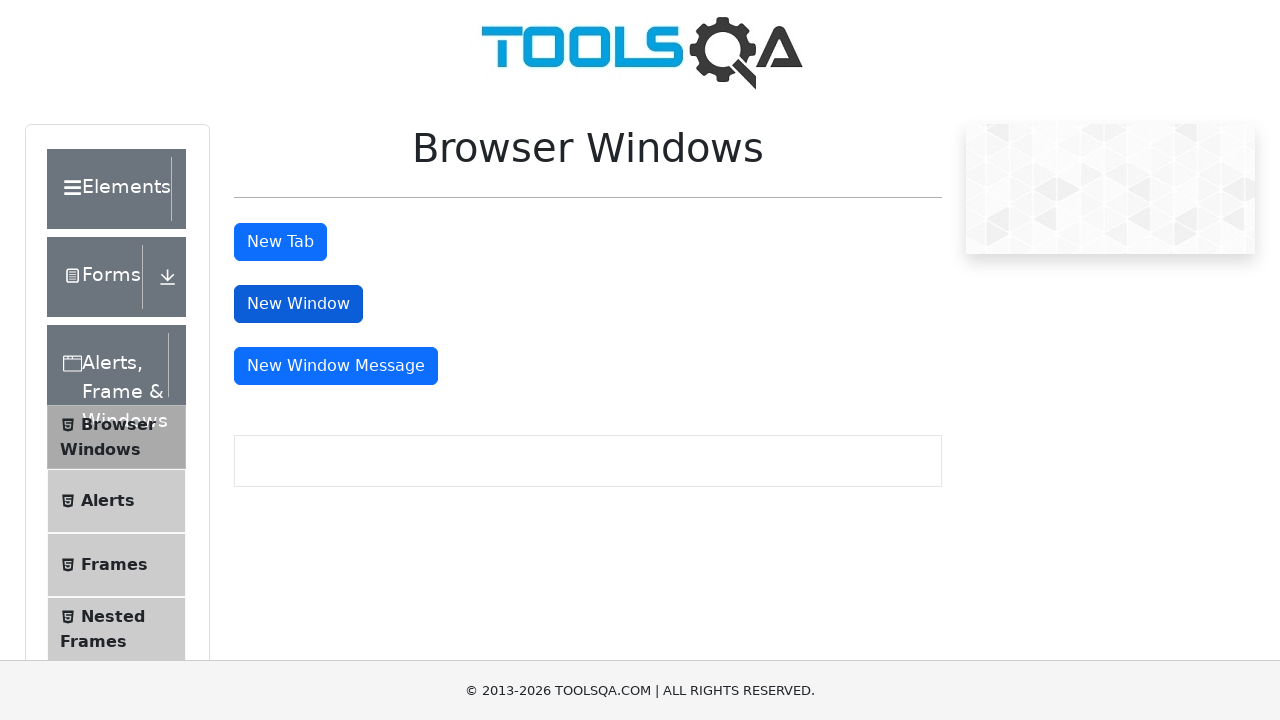